Tests navigation to the File Download page and back

Starting URL: https://the-internet.herokuapp.com

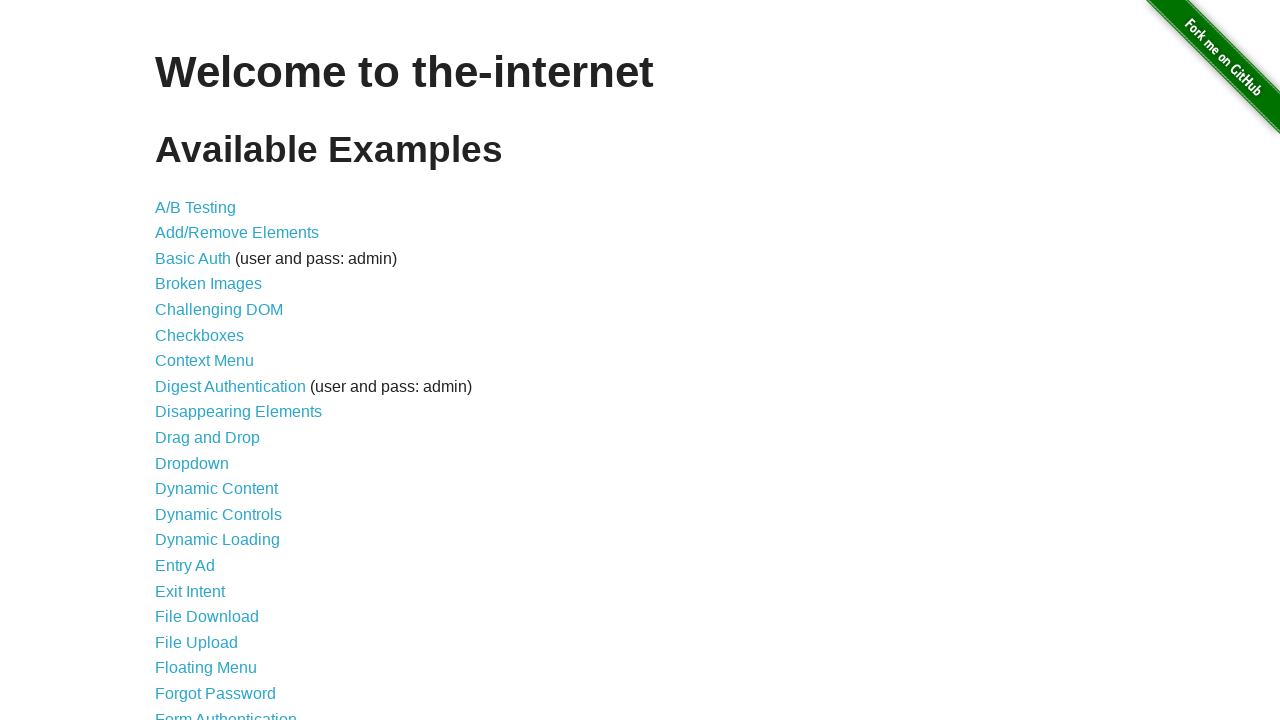

Clicked on File Download link at (207, 617) on xpath=//*[@id="content"]/ul/li[17]/a
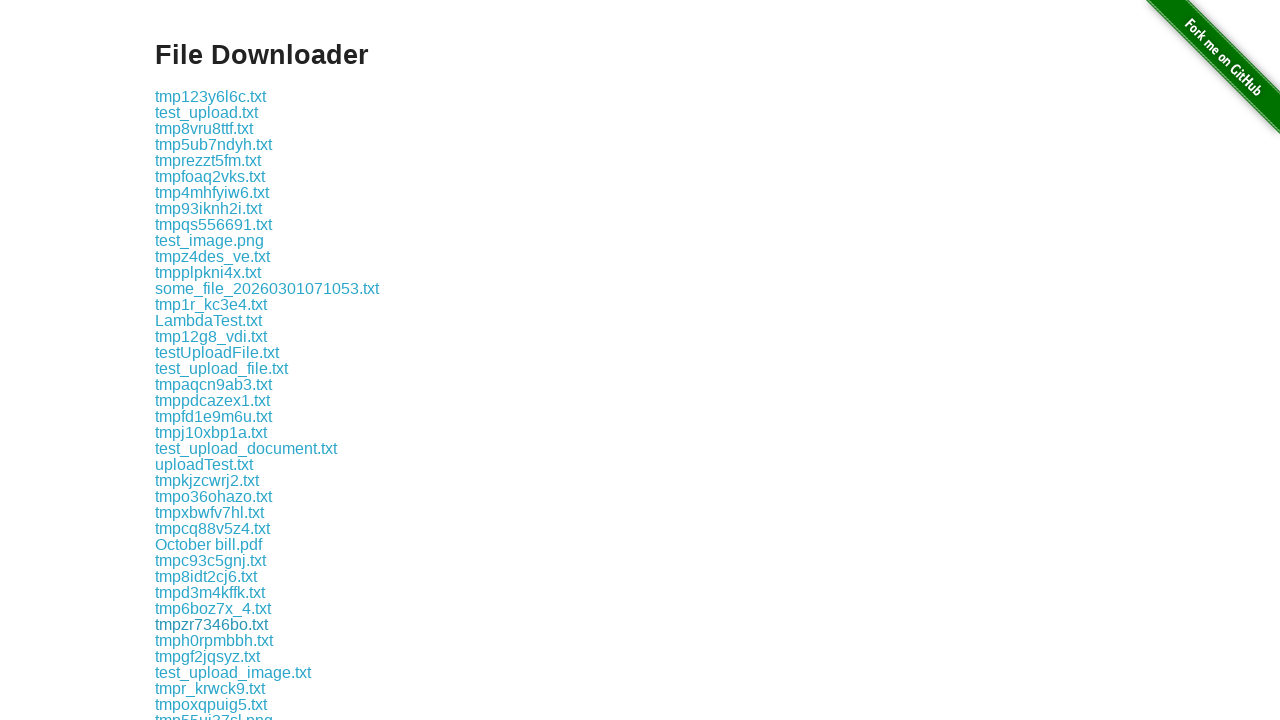

File Download page loaded
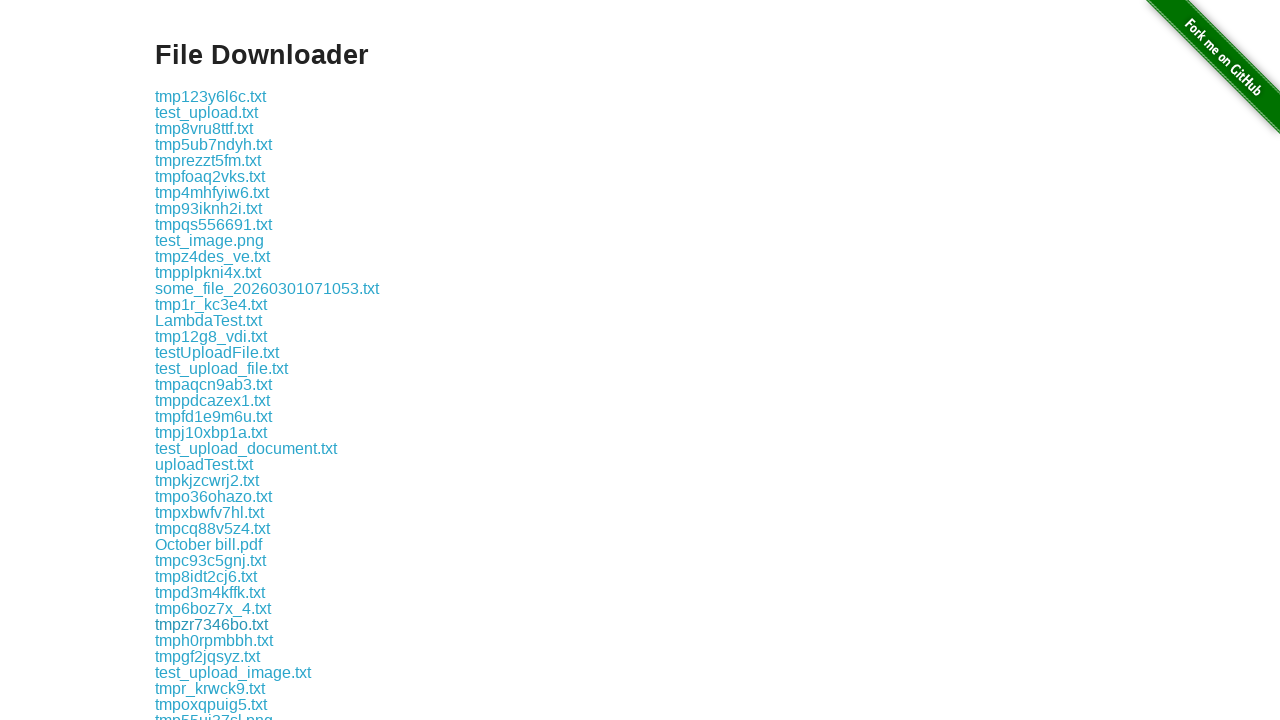

Navigated back to the-internet.herokuapp.com
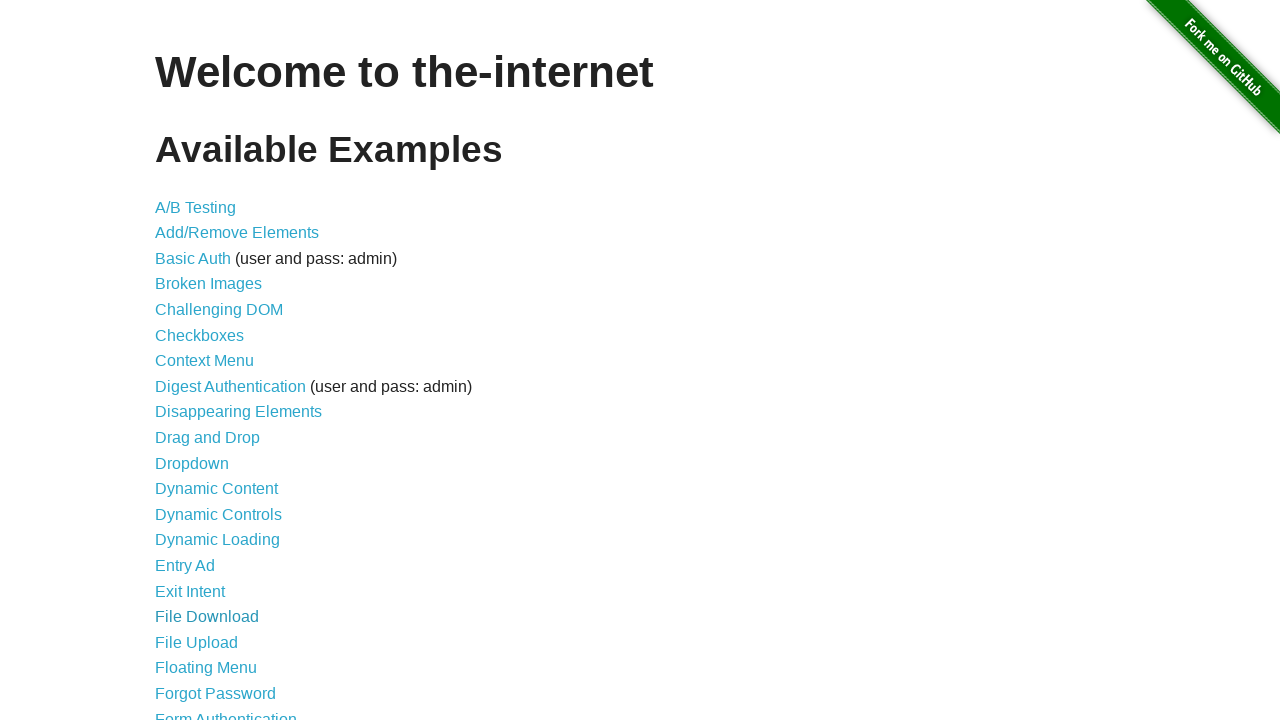

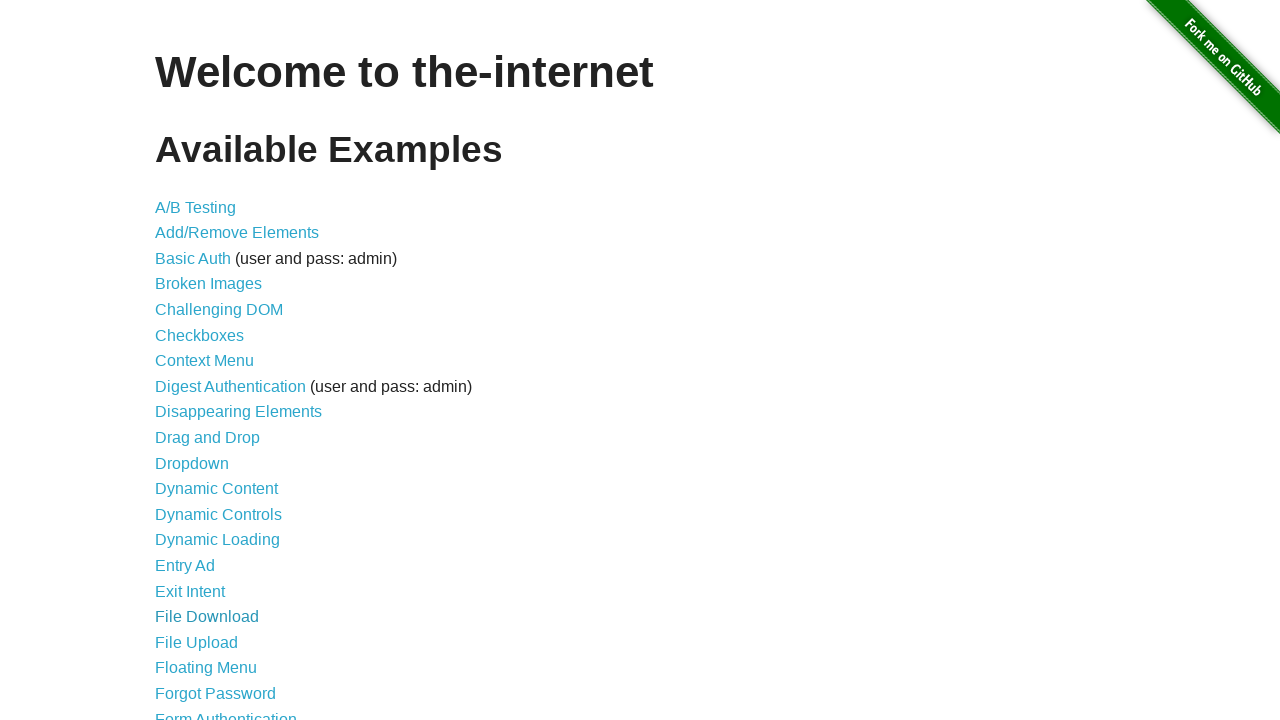